Navigates to a GitHub repository page and verifies that 7 tab list items exist in the tabs navigation

Starting URL: https://github.com/element-34/php-webdriver

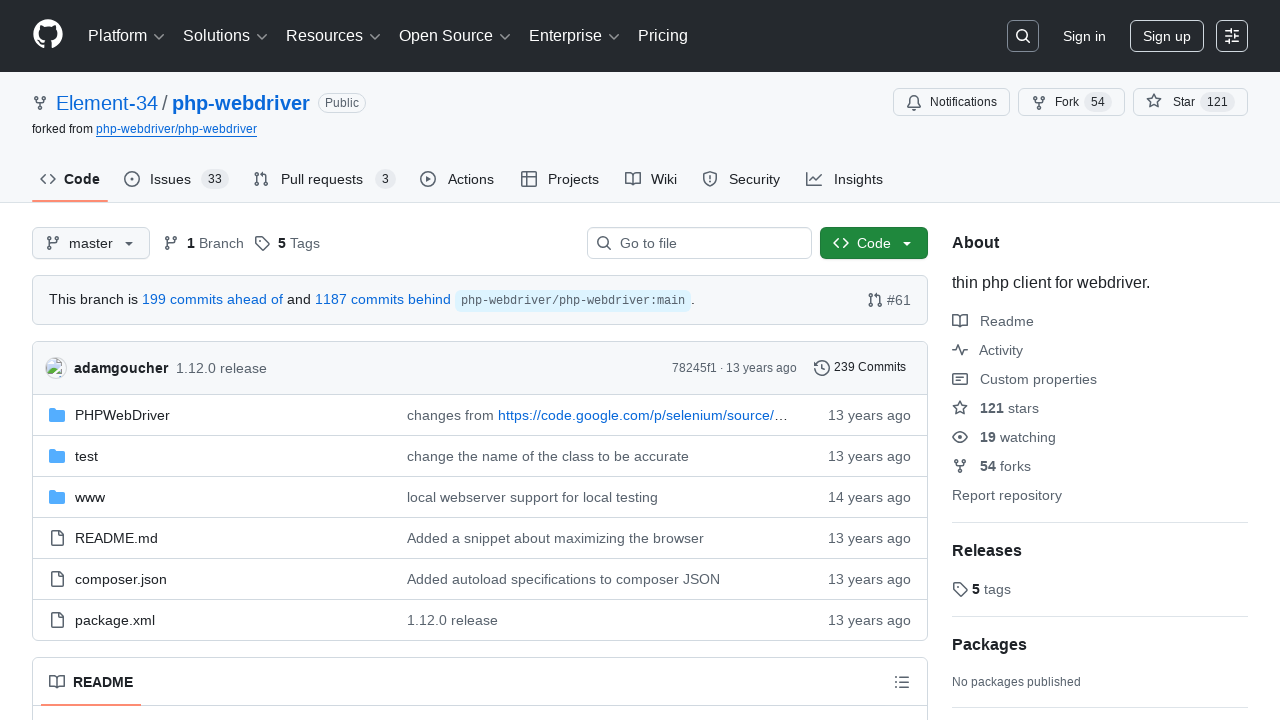

Navigated to GitHub repository page at https://github.com/element-34/php-webdriver
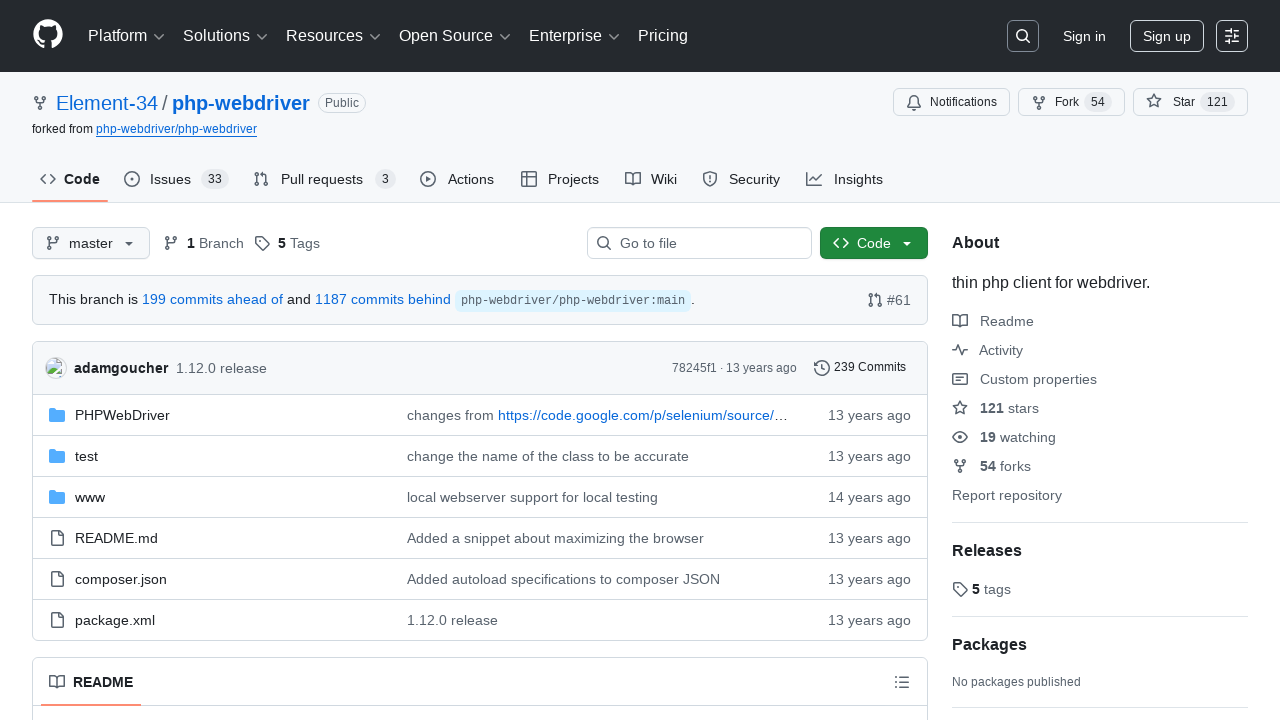

Located all tab list items in the tabs navigation
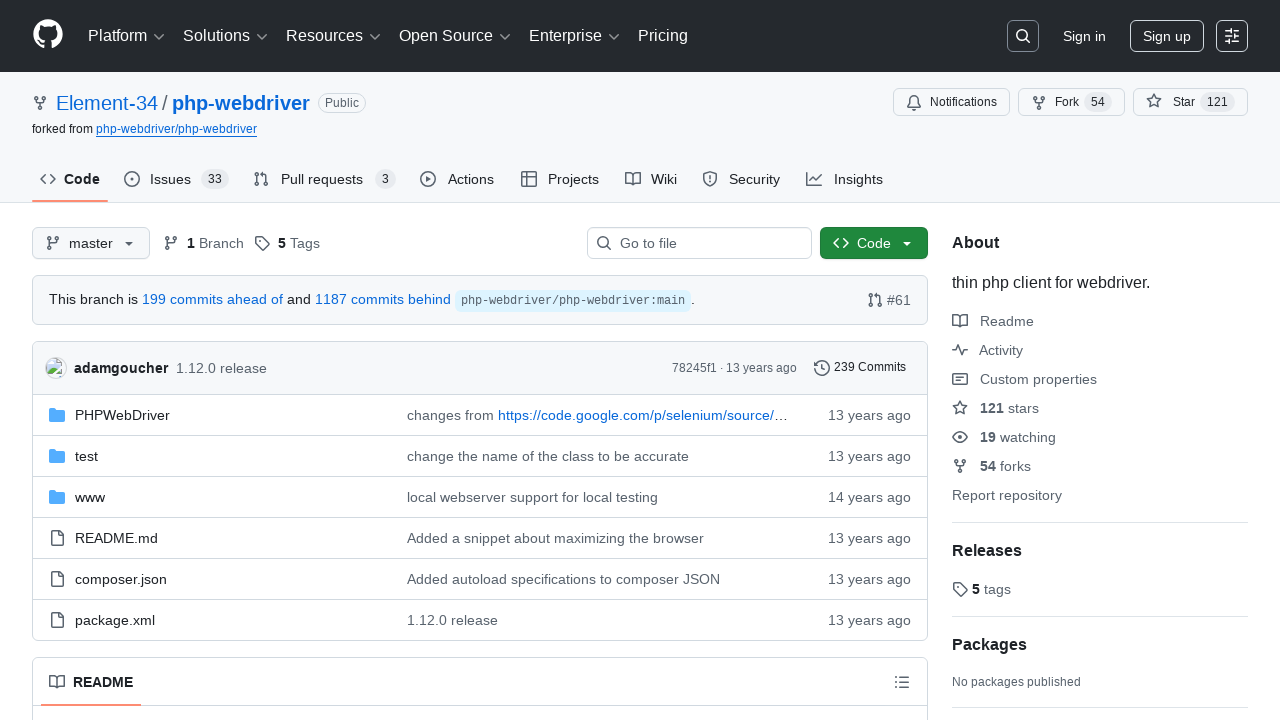

Verified that 7 tab list items exist in tabs navigation (found 8 tabs)
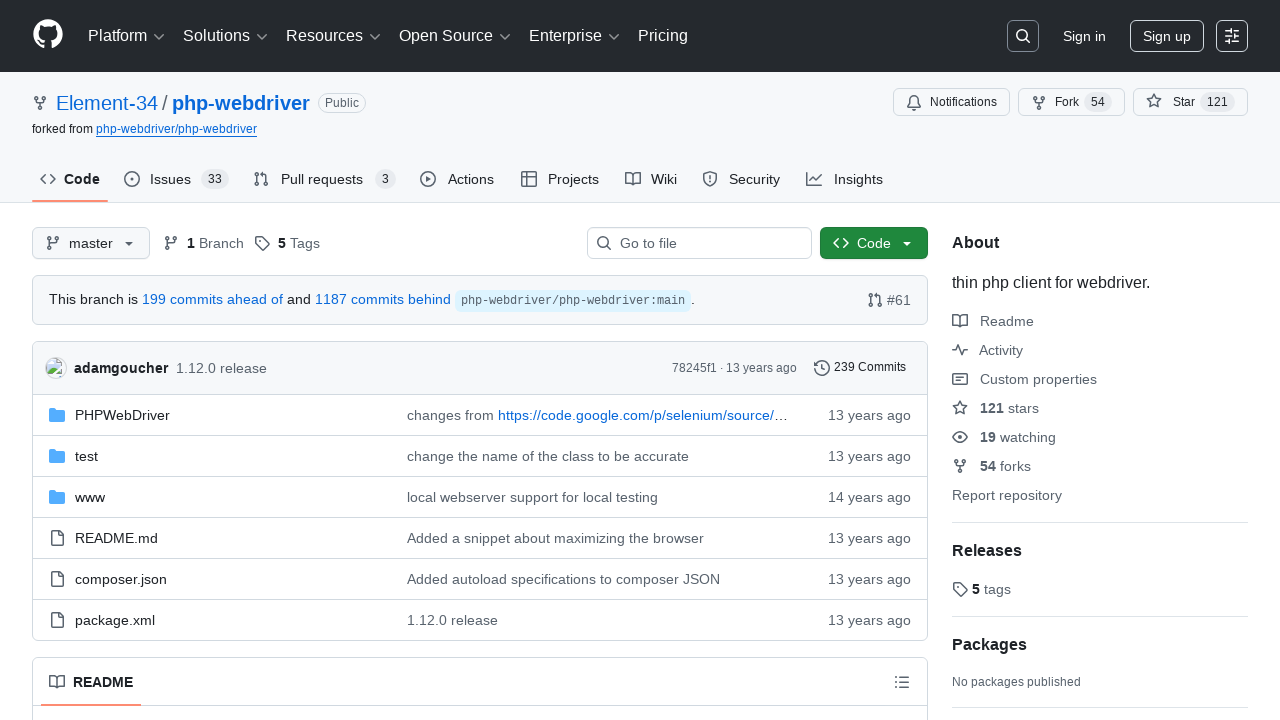

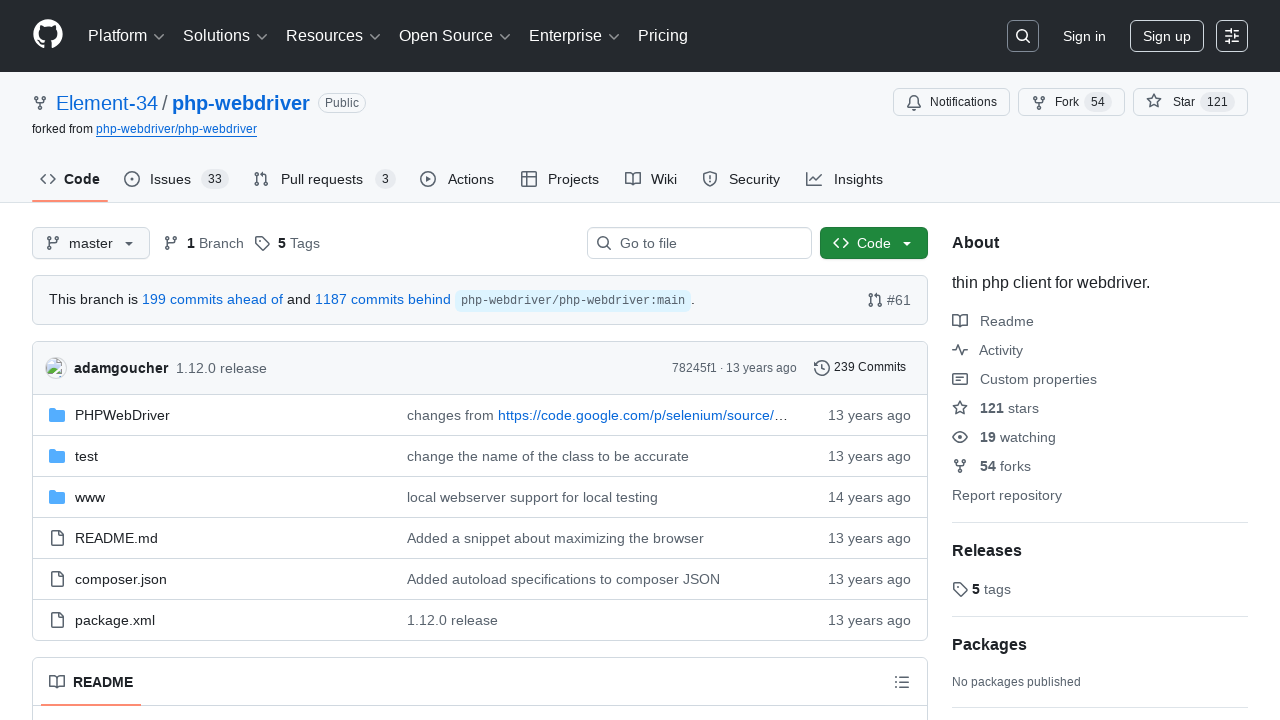